Tests dynamic element appearance by clicking a button and waiting for a paragraph element to appear with specific text

Starting URL: https://testeroprogramowania.github.io/selenium/wait2.html

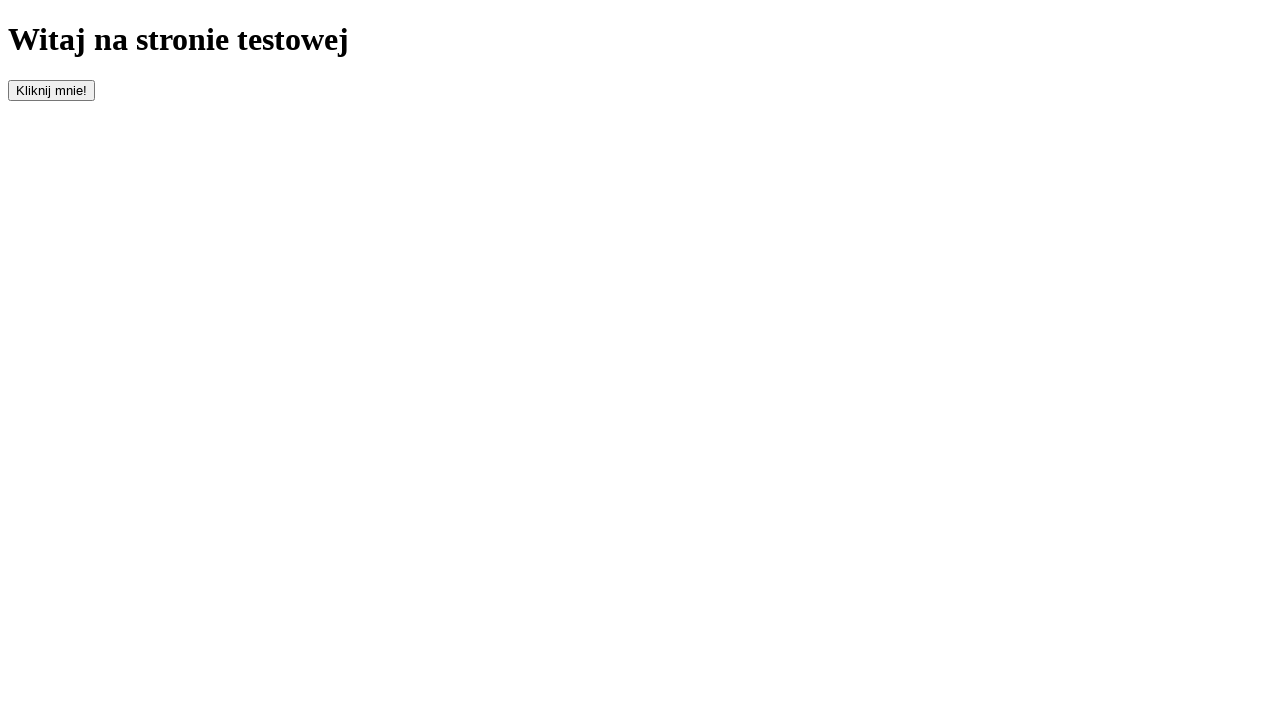

Clicked button with id 'clickOnMe' to trigger dynamic element appearance at (52, 90) on #clickOnMe
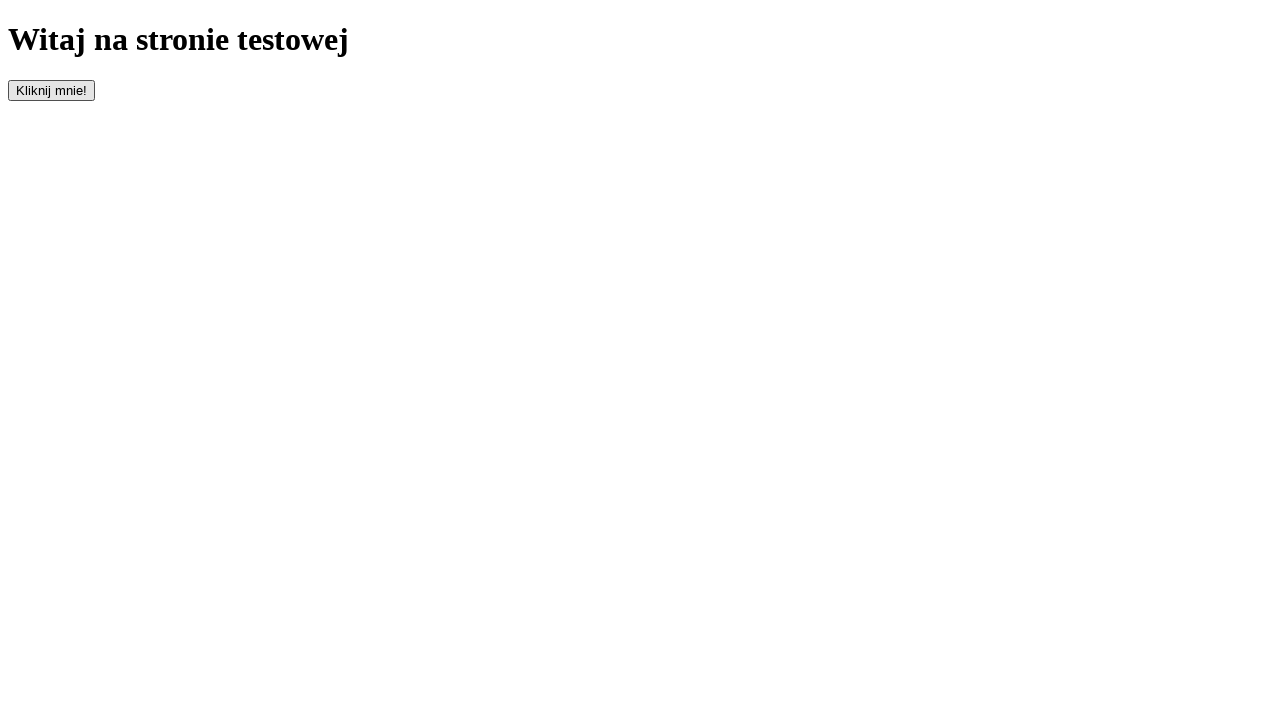

Waited for paragraph element to appear
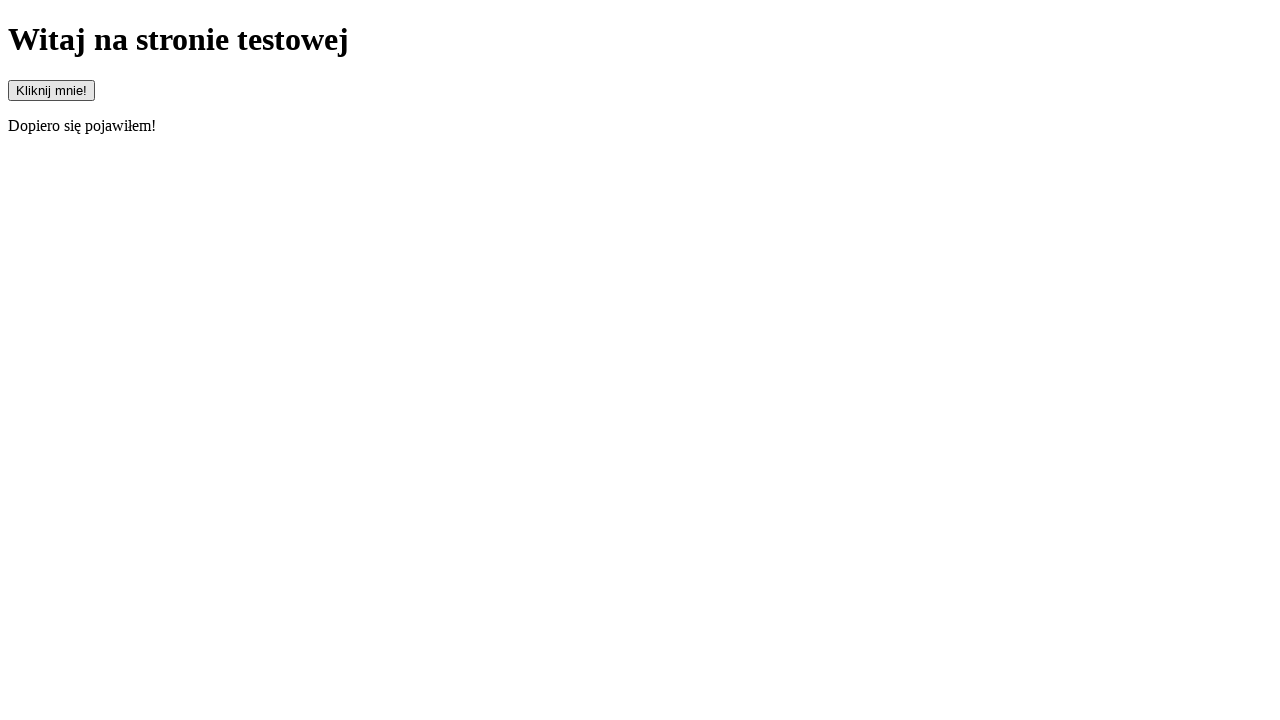

Retrieved text content from paragraph element
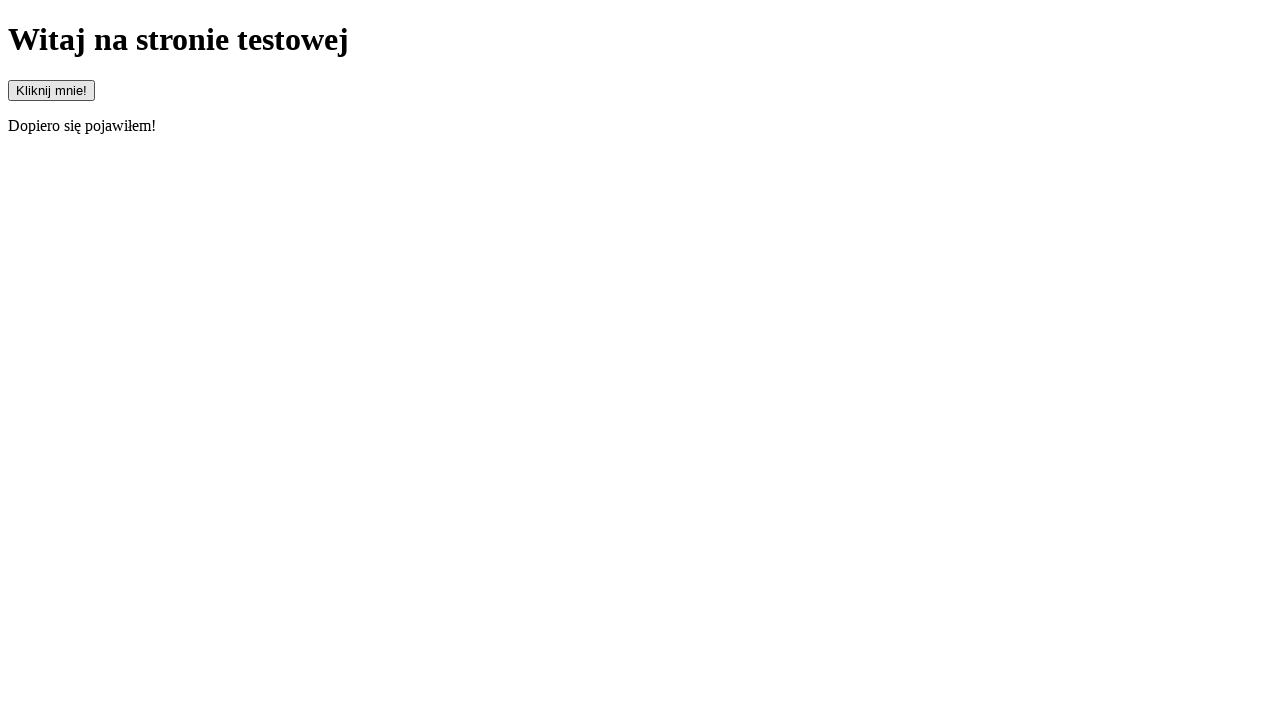

Verified paragraph text matches expected value 'Dopiero się pojawiłem!'
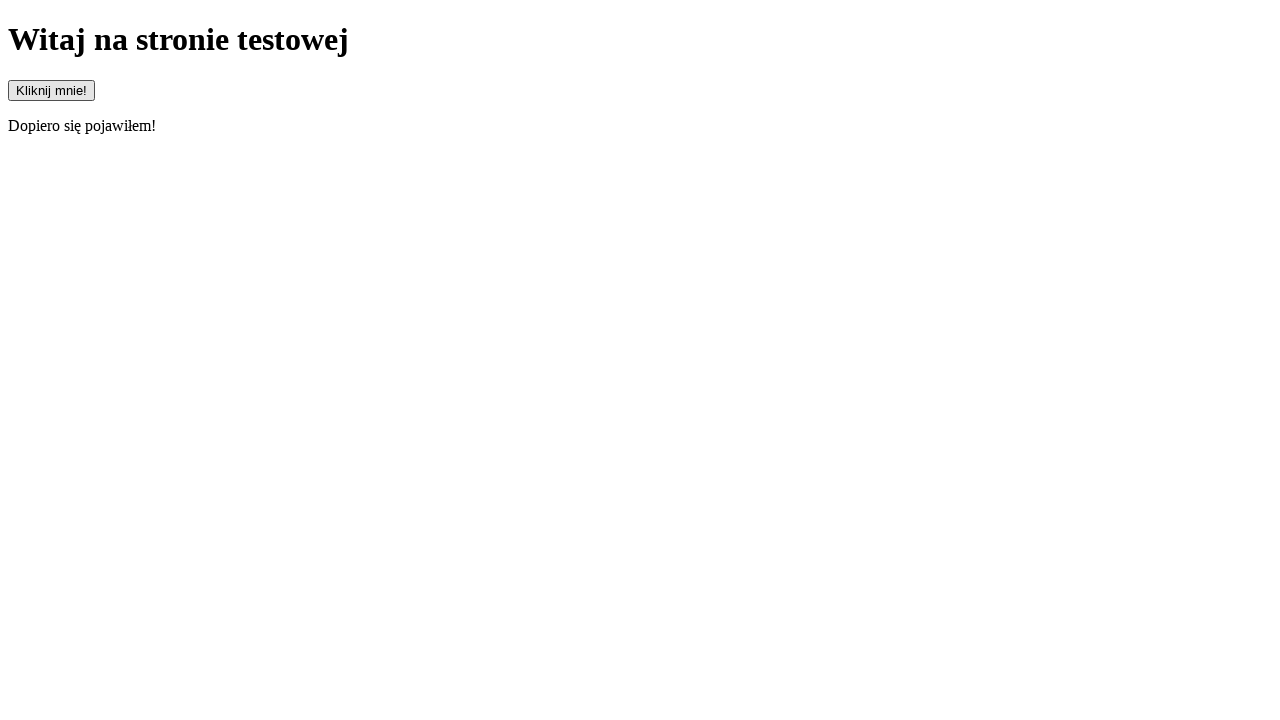

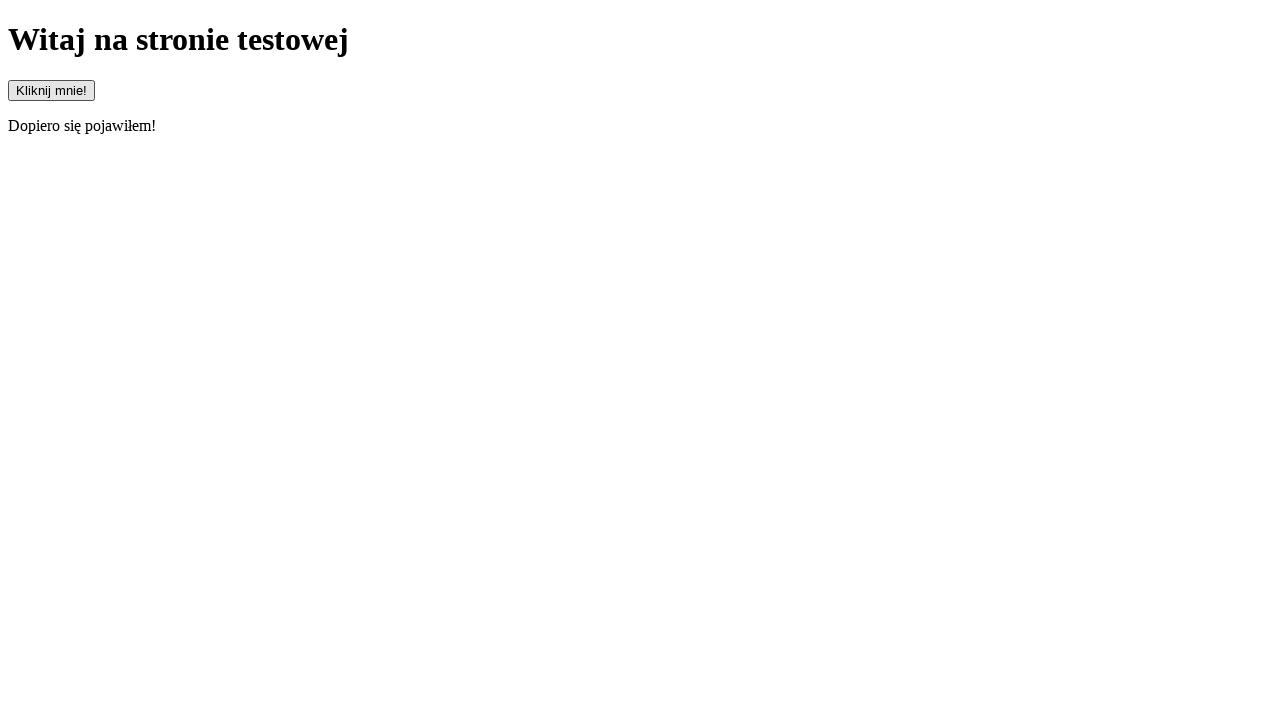